Tests dropdown functionality by selecting options using different methods (index, value, visible text) from a currency dropdown

Starting URL: https://rahulshettyacademy.com/dropdownsPractise/

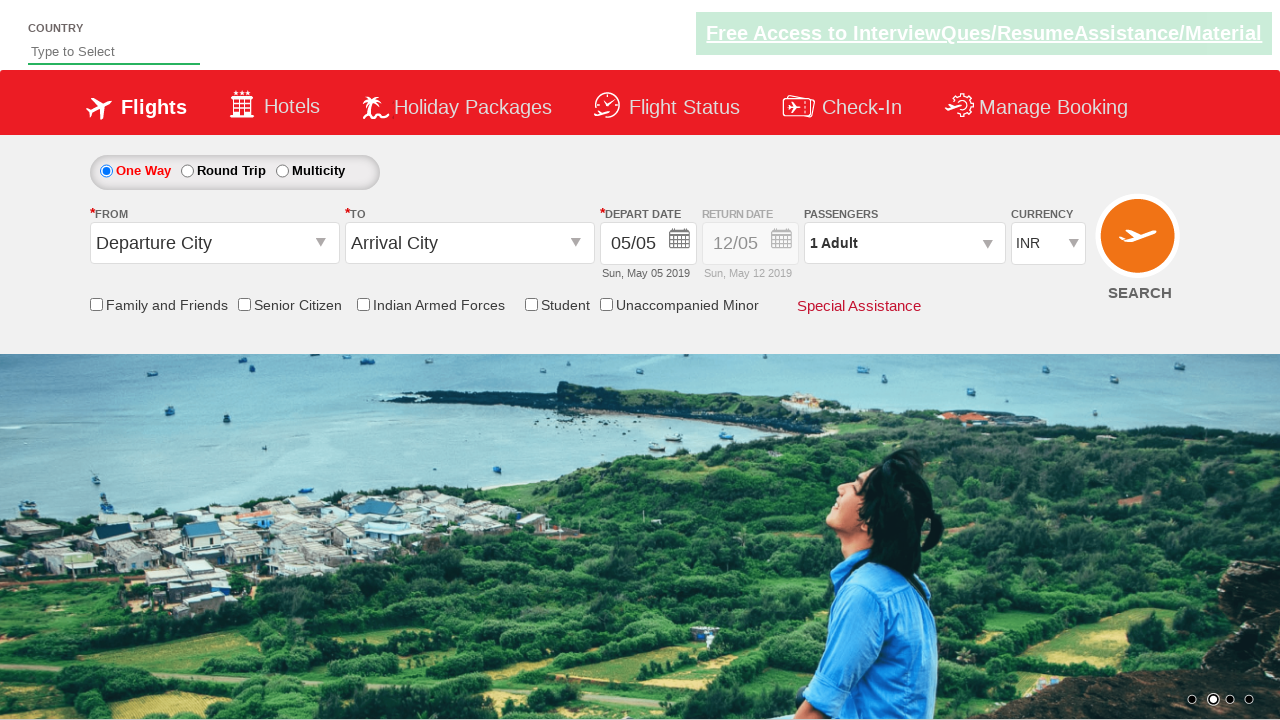

Waited for currency dropdown to be visible
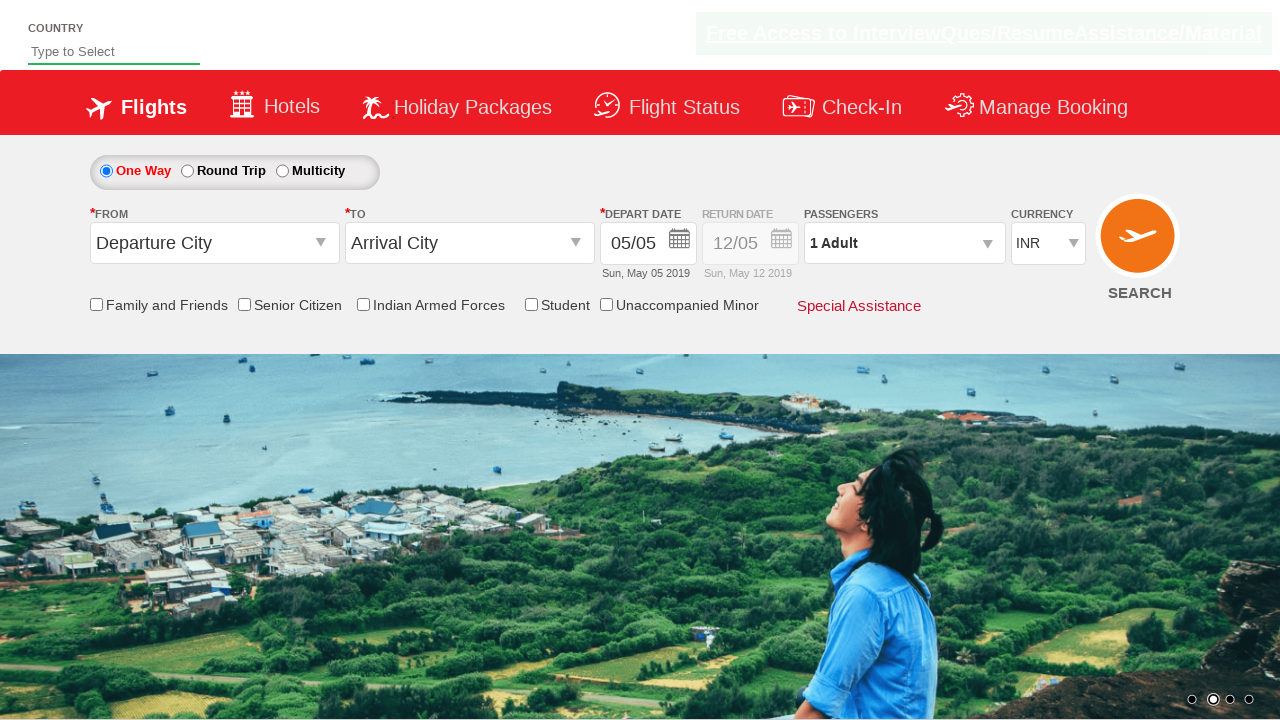

Selected dropdown option by index (1 = second option) on #ctl00_mainContent_DropDownListCurrency
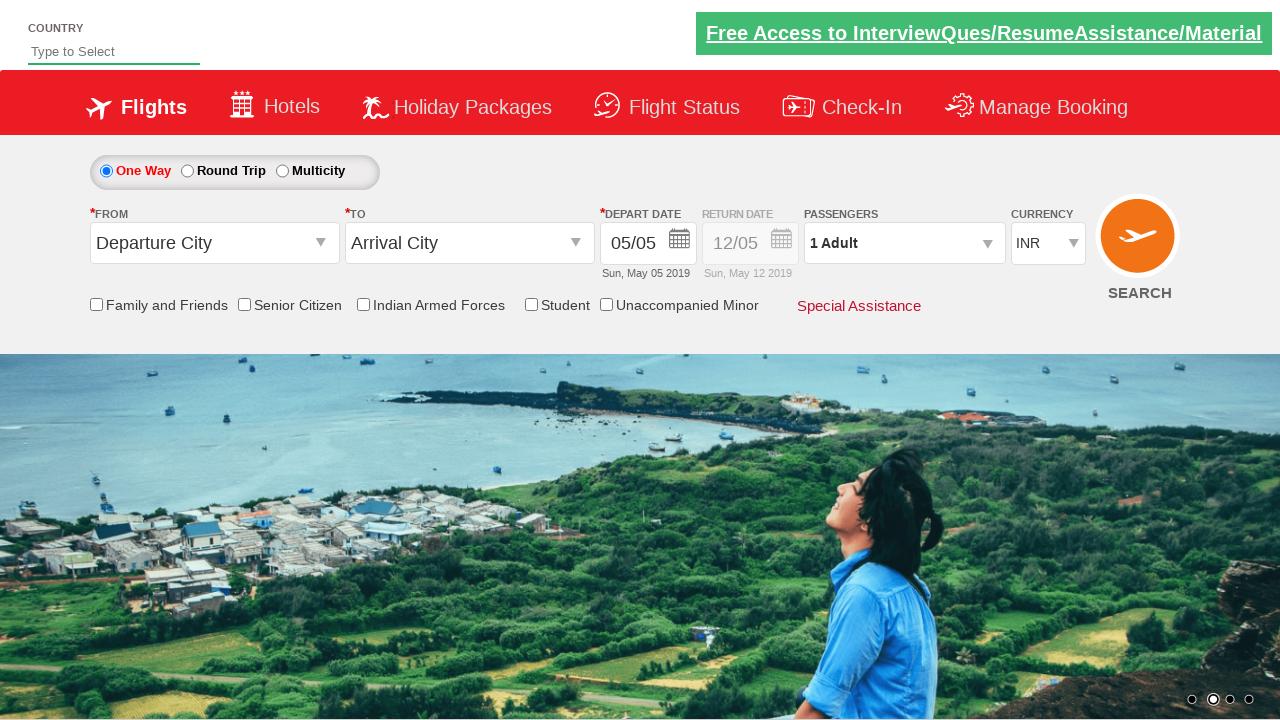

Selected dropdown option by value 'USD' on #ctl00_mainContent_DropDownListCurrency
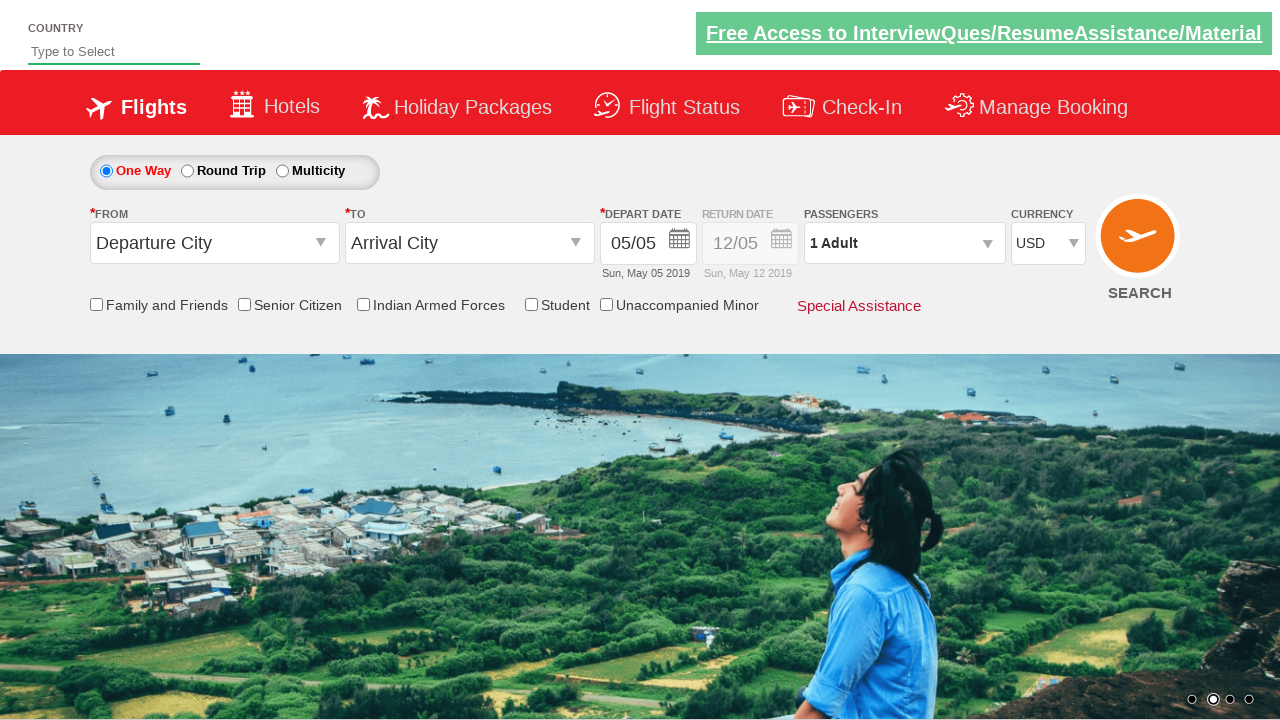

Selected dropdown option by visible text 'AED' on #ctl00_mainContent_DropDownListCurrency
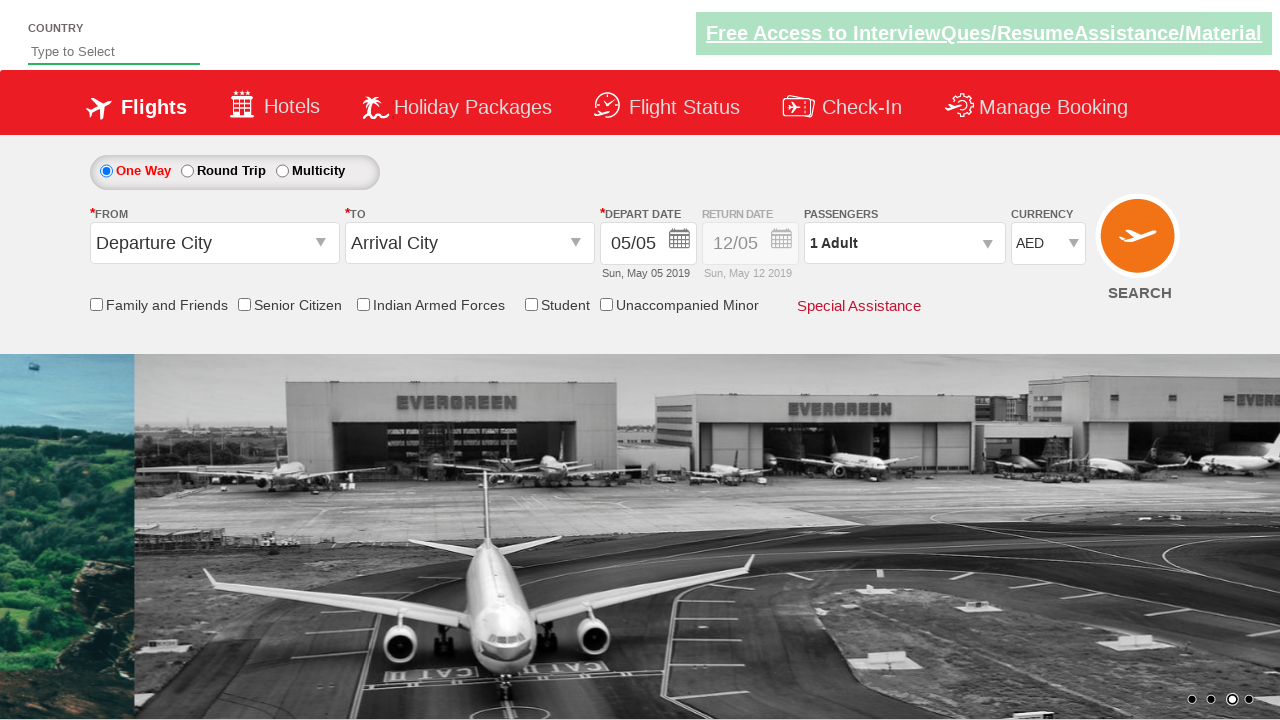

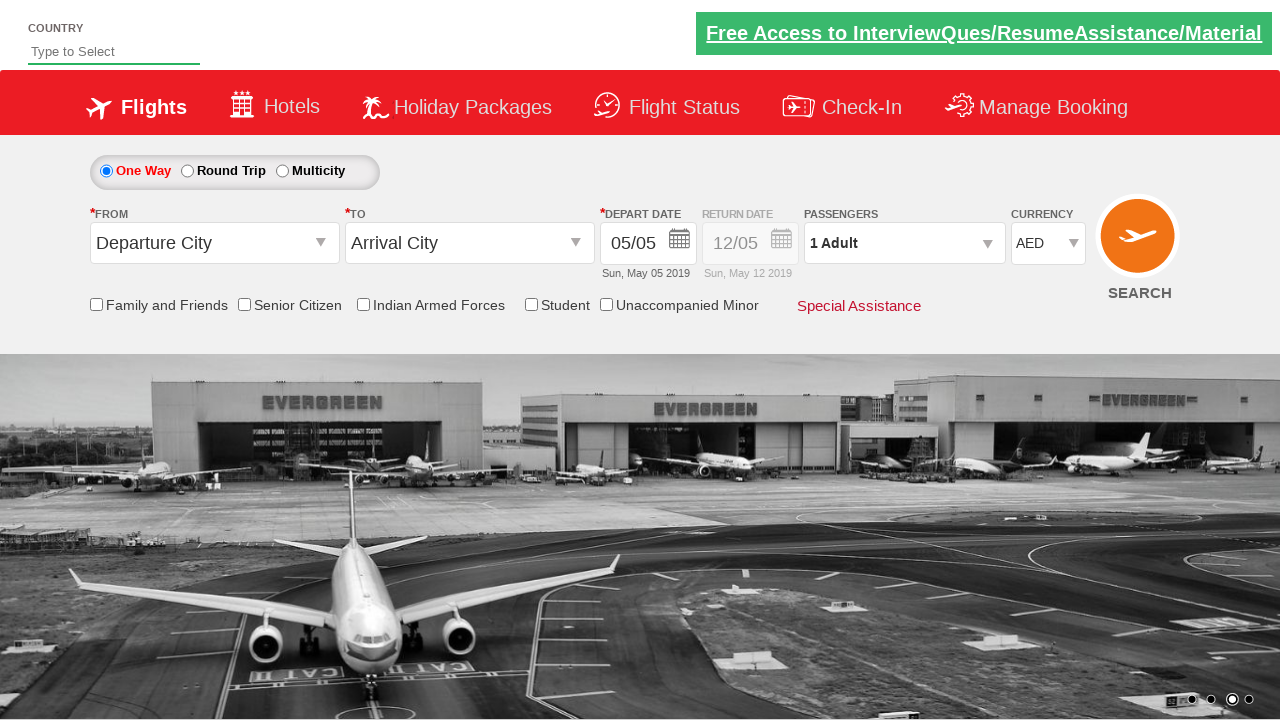